Tests e-commerce workflow including login with invalid credentials, error handling, valid login, product filtering, adding item to cart, and completing checkout process

Starting URL: https://www.saucedemo.com/

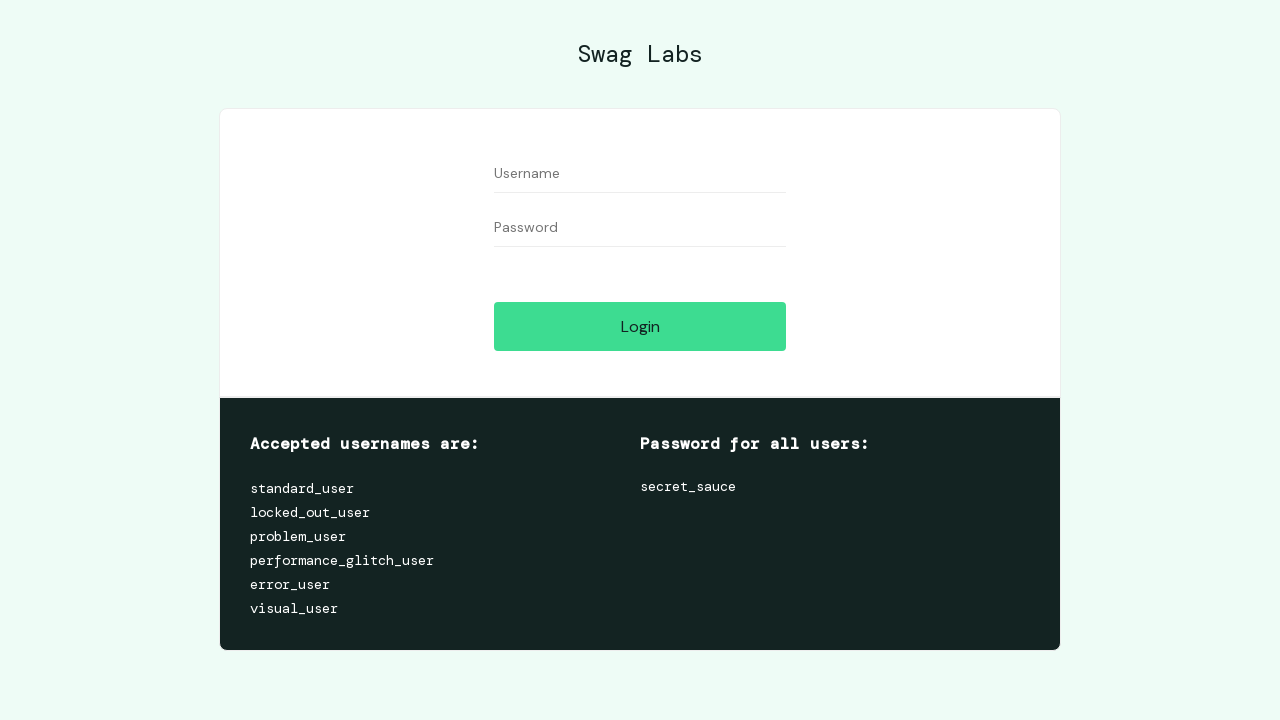

Entered invalid username 'gunjan' on #user-name
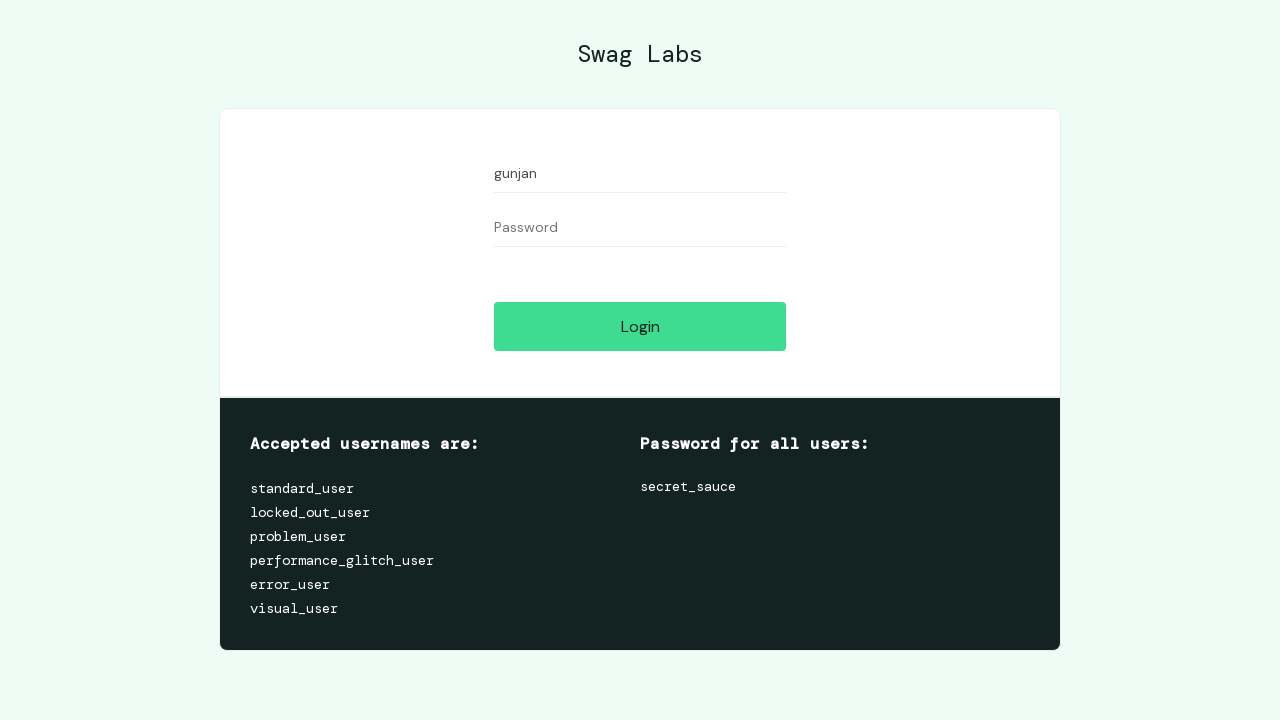

Entered invalid password 'gunj11' on #password
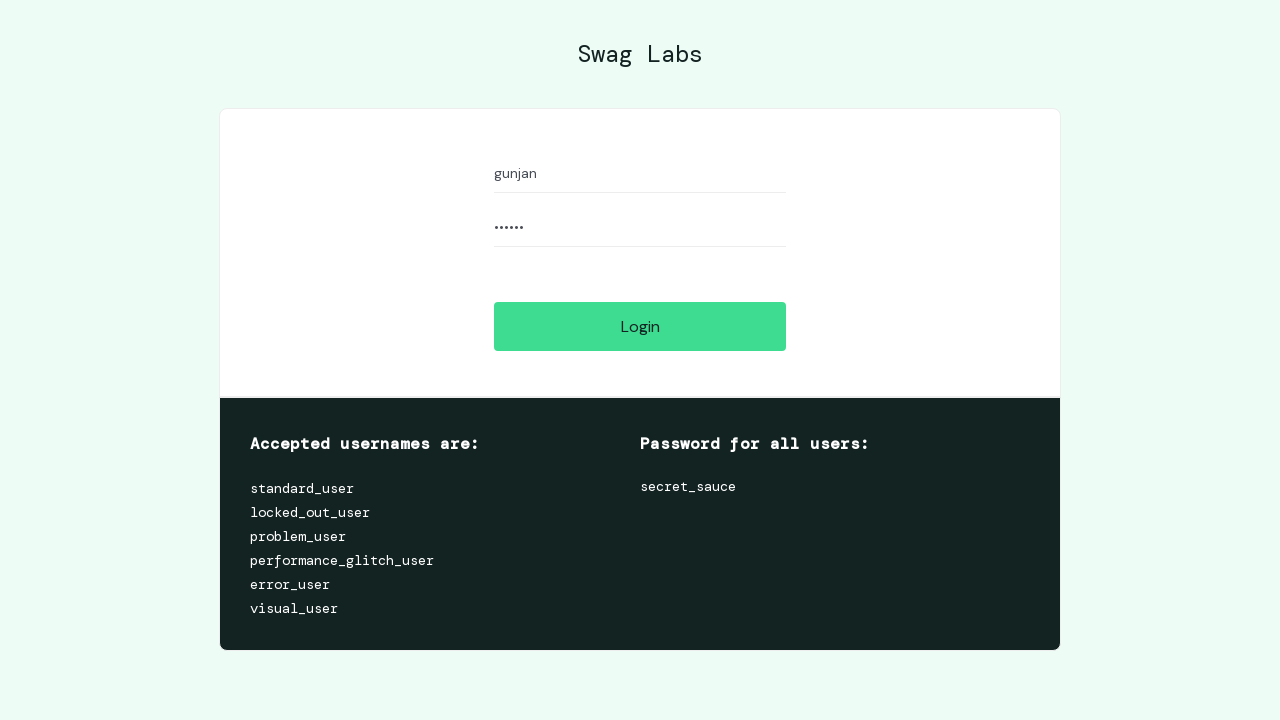

Clicked login button with invalid credentials at (640, 326) on #login-button
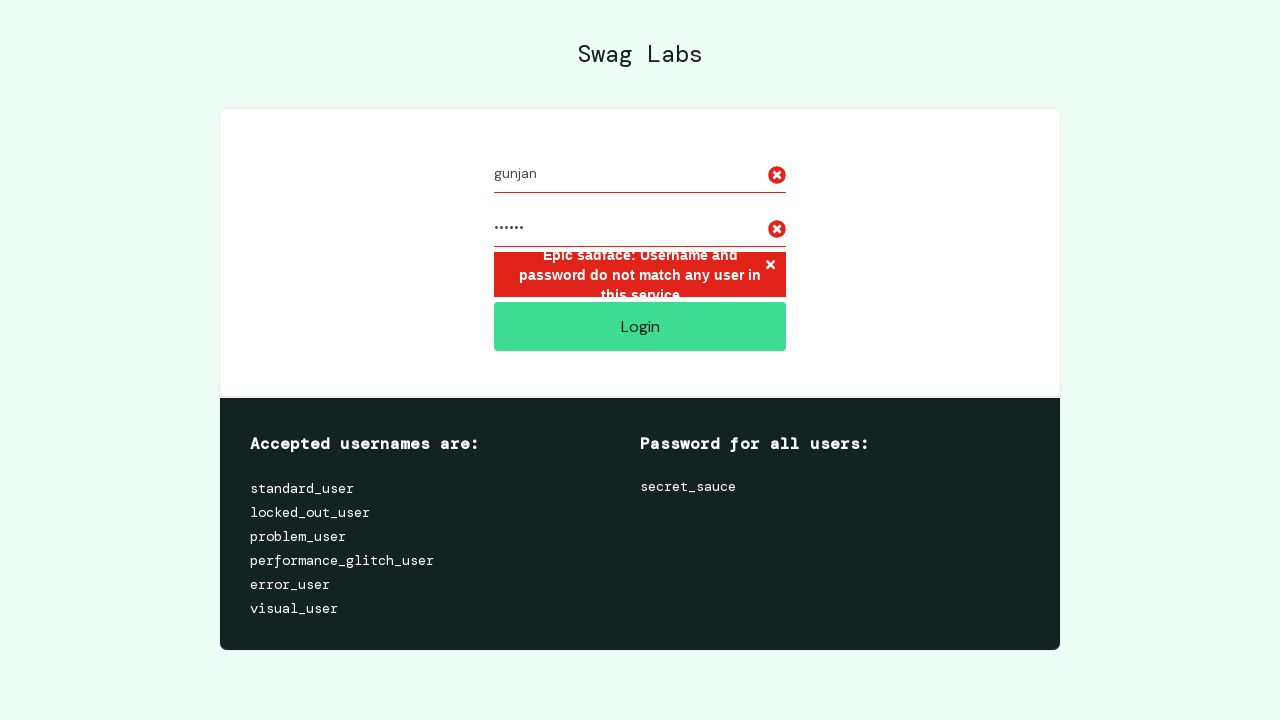

Error message appeared on screen
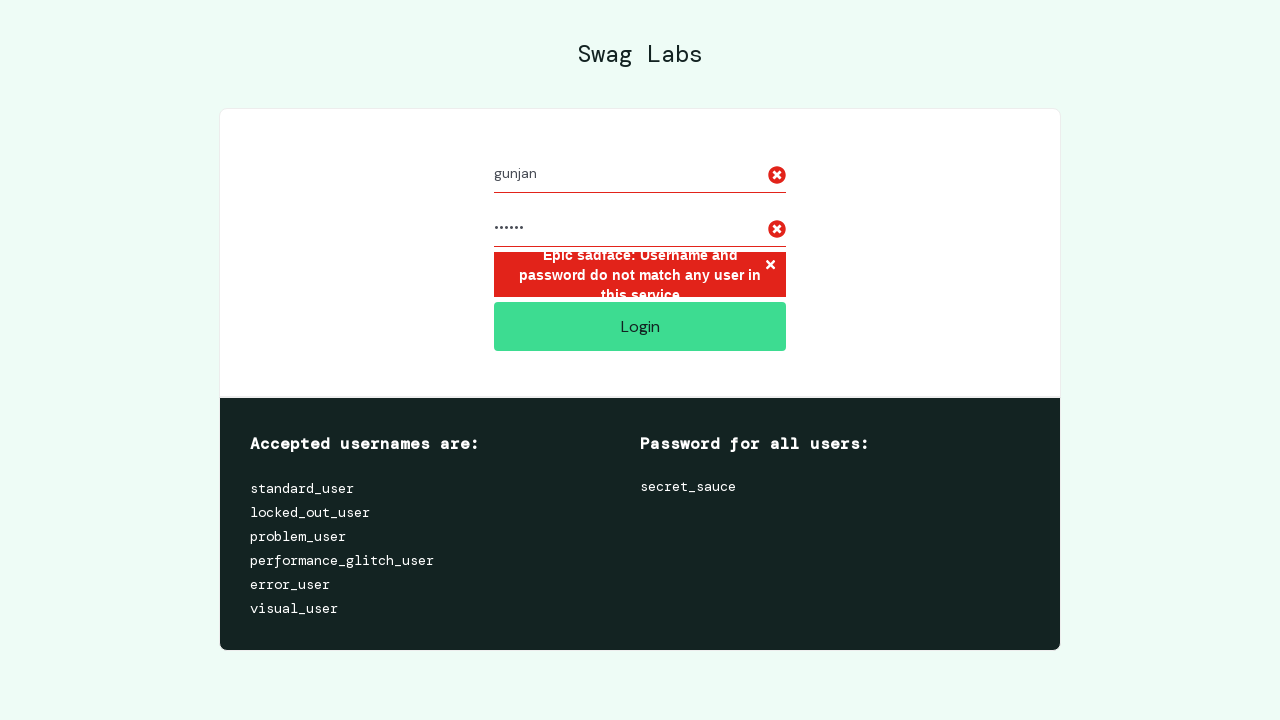

Dismissed error message by clicking cross button at (770, 265) on svg[data-icon='times']
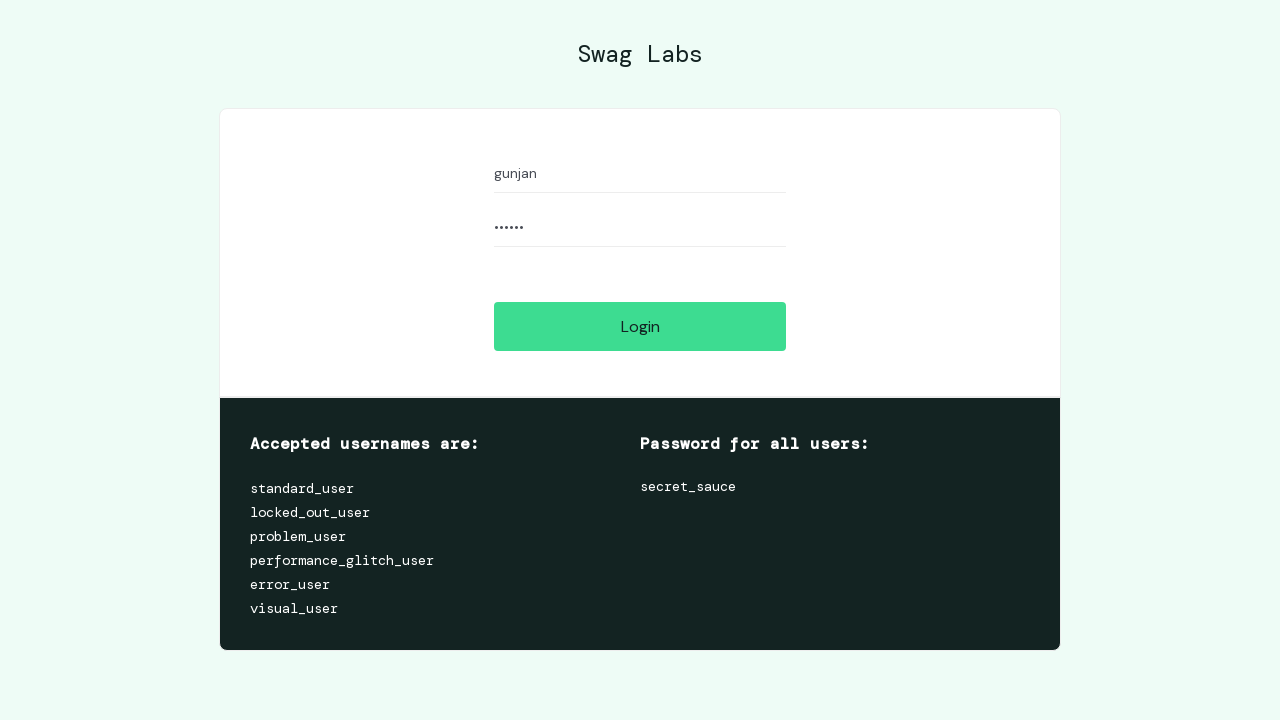

Cleared username field on #user-name
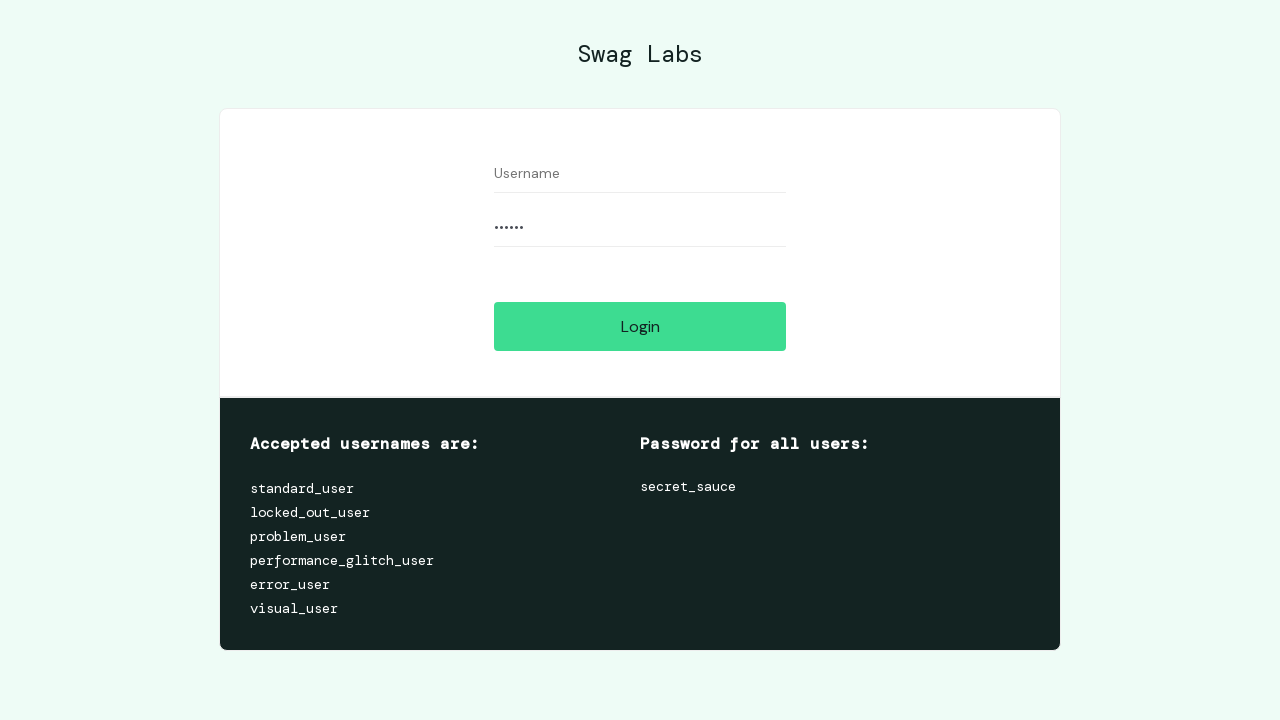

Entered valid username 'standard_user' on #user-name
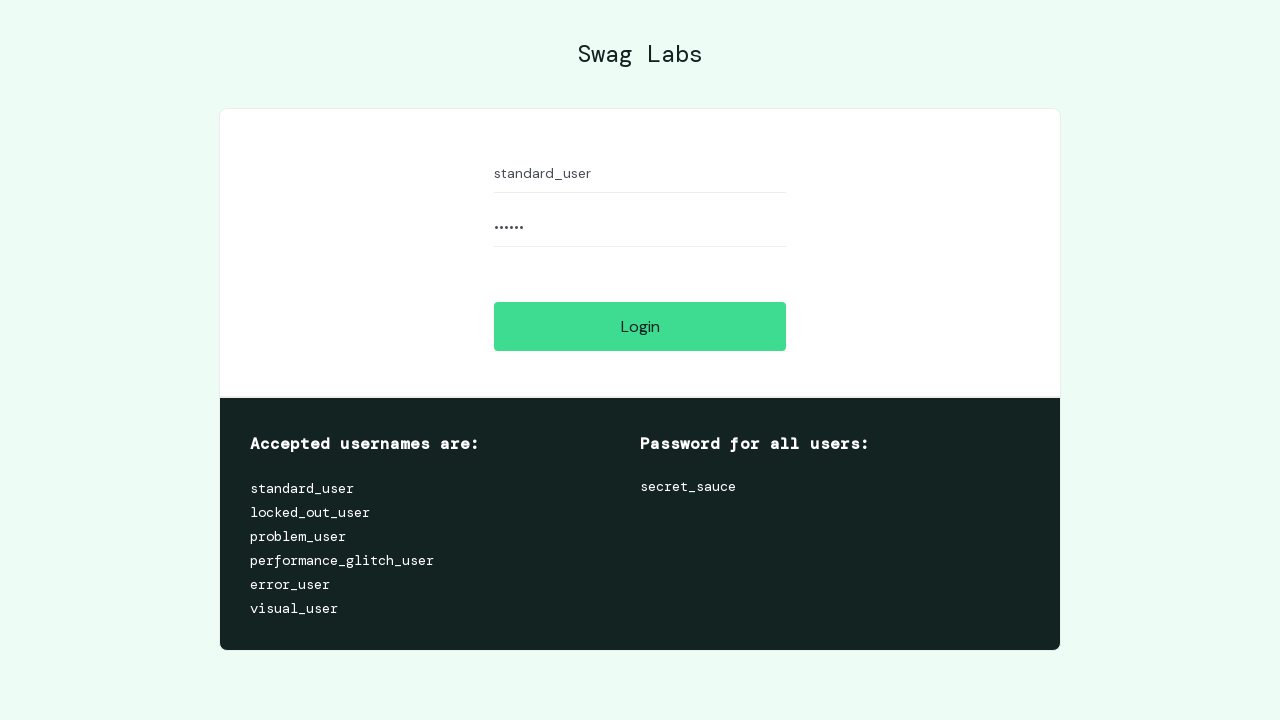

Cleared password field on #password
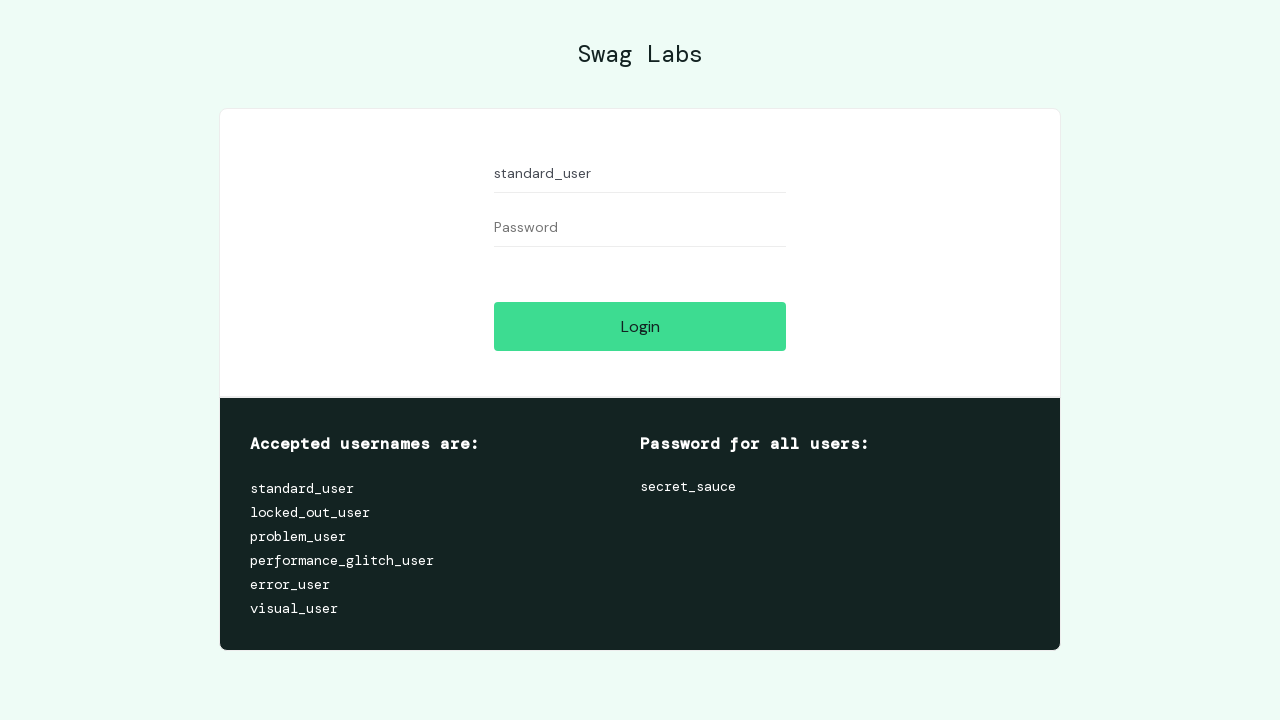

Entered valid password 'secret_sauce' on #password
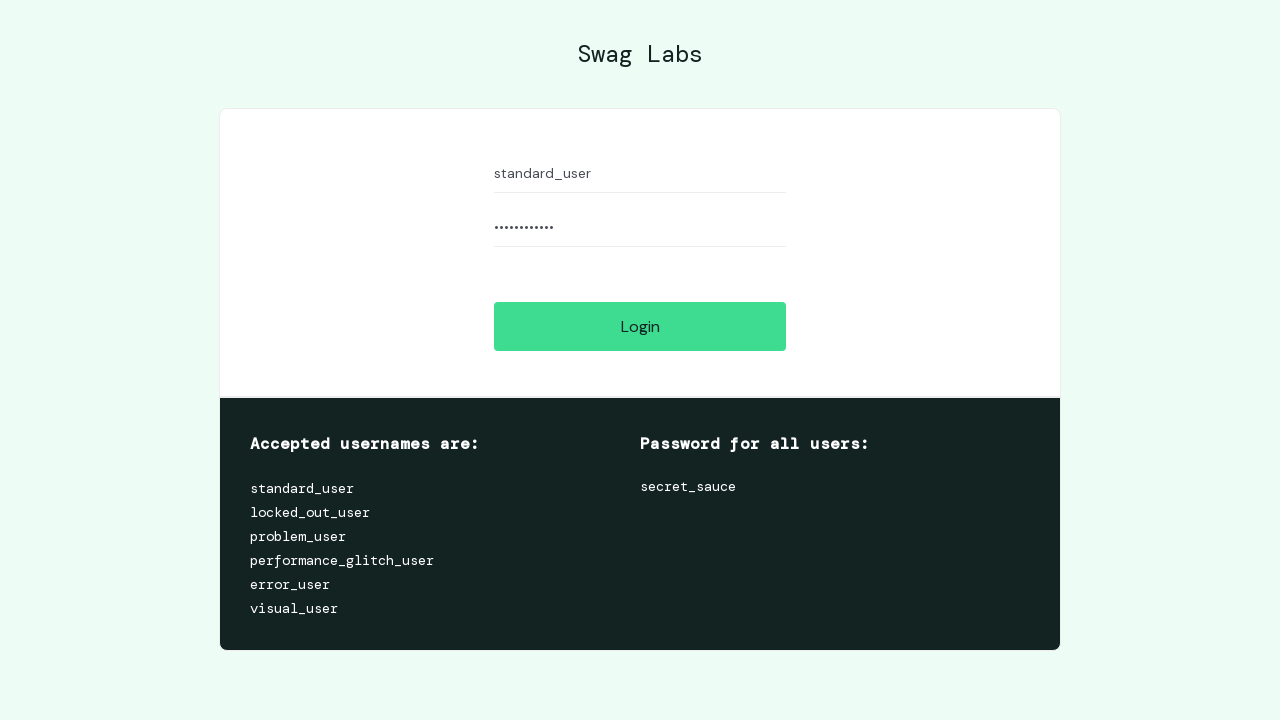

Clicked login button with valid credentials at (640, 326) on #login-button
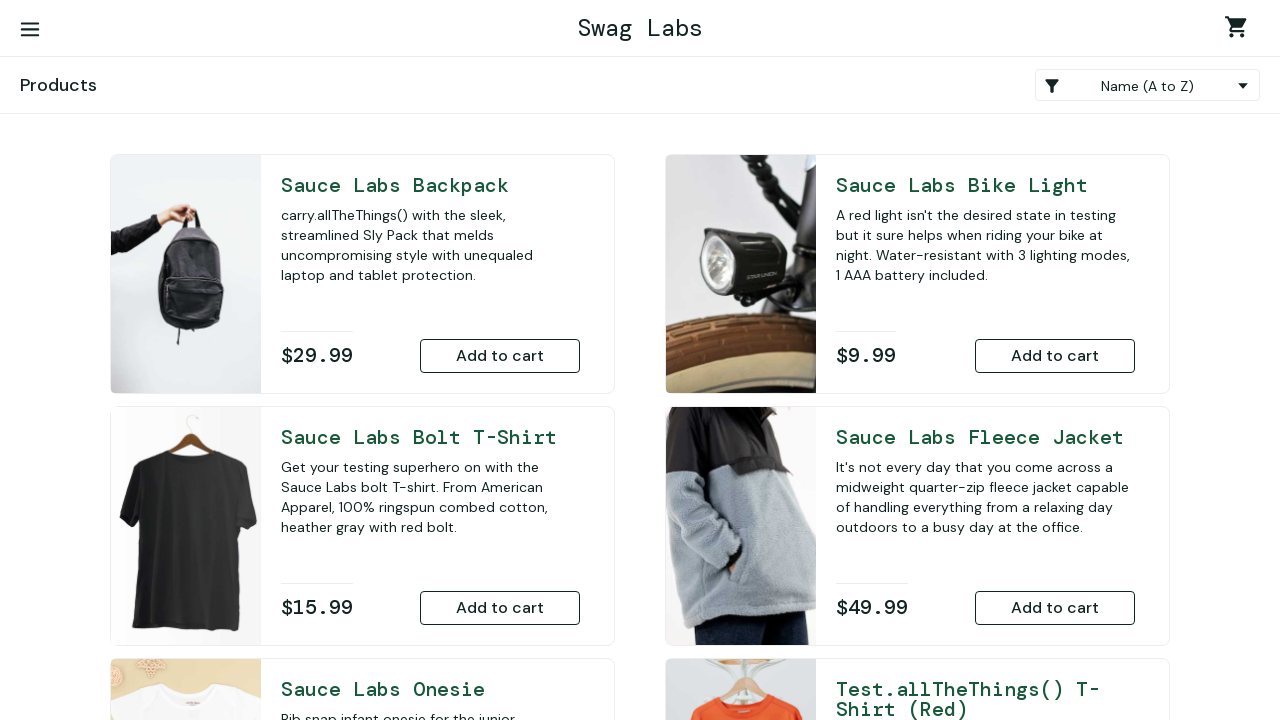

Opened product sort dropdown at (1148, 85) on select[class='product_sort_container']
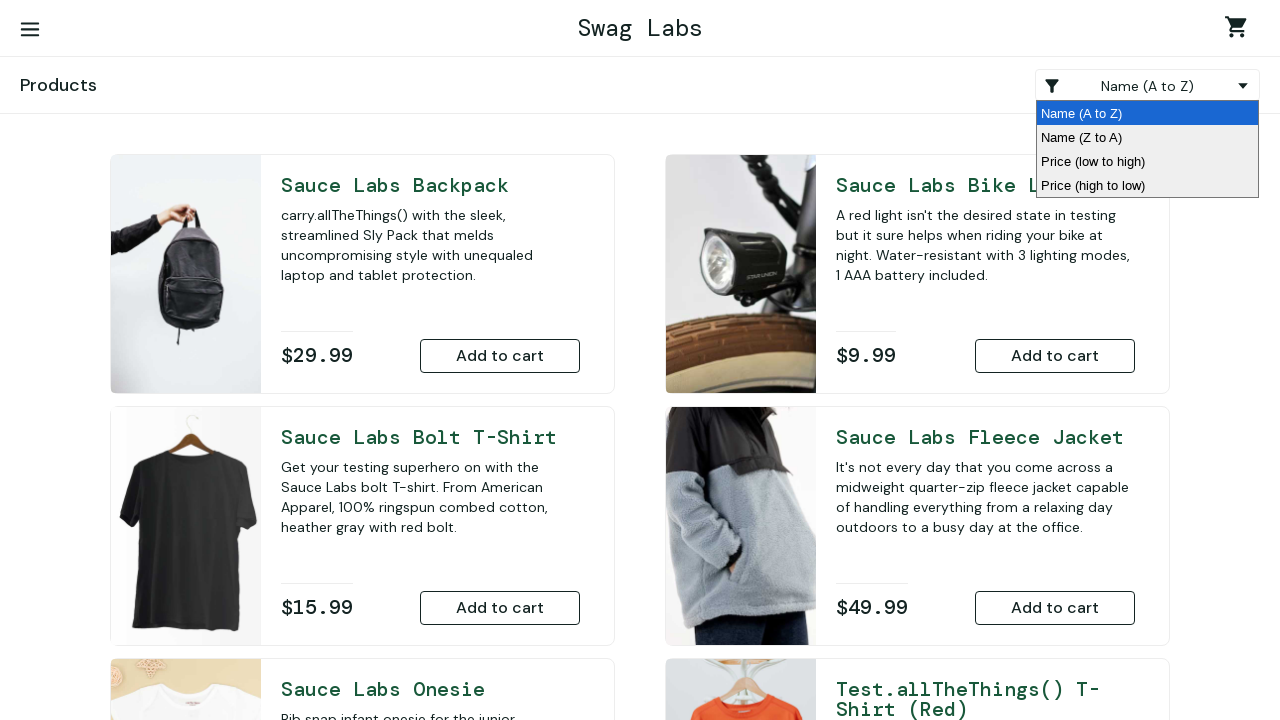

Selected Z to A sorting option on select[class='product_sort_container']
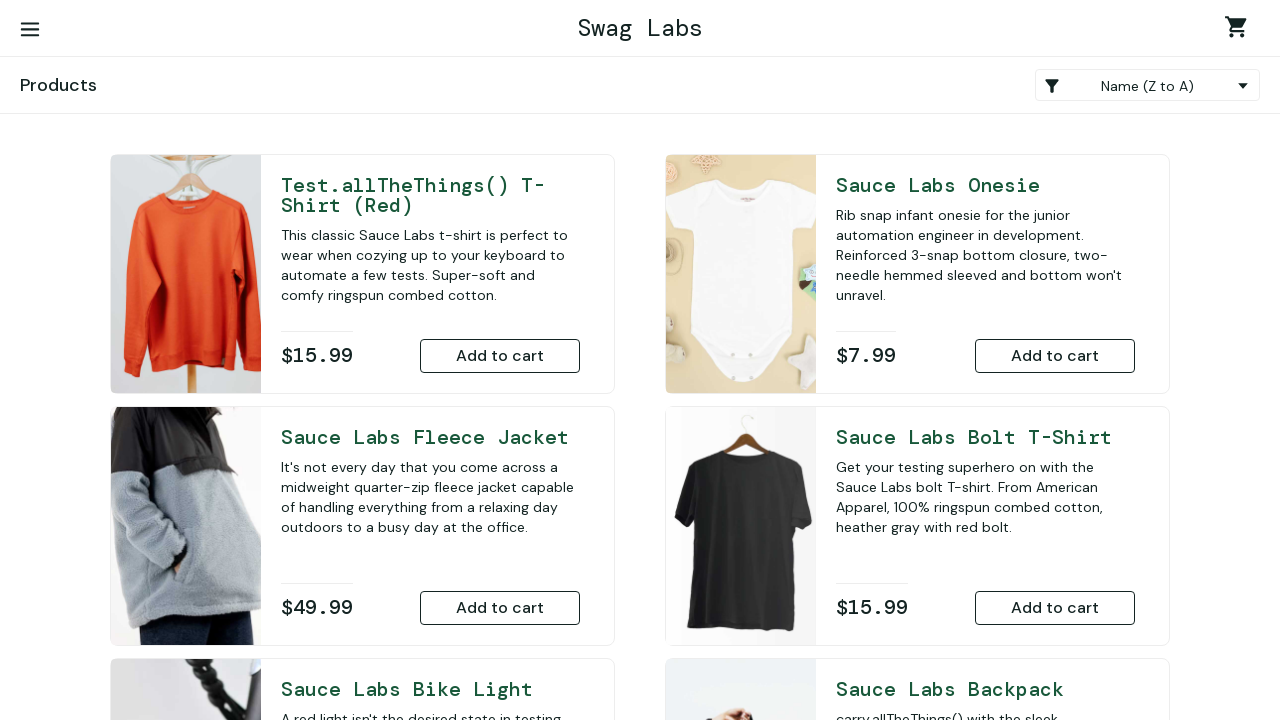

Located all product items on page
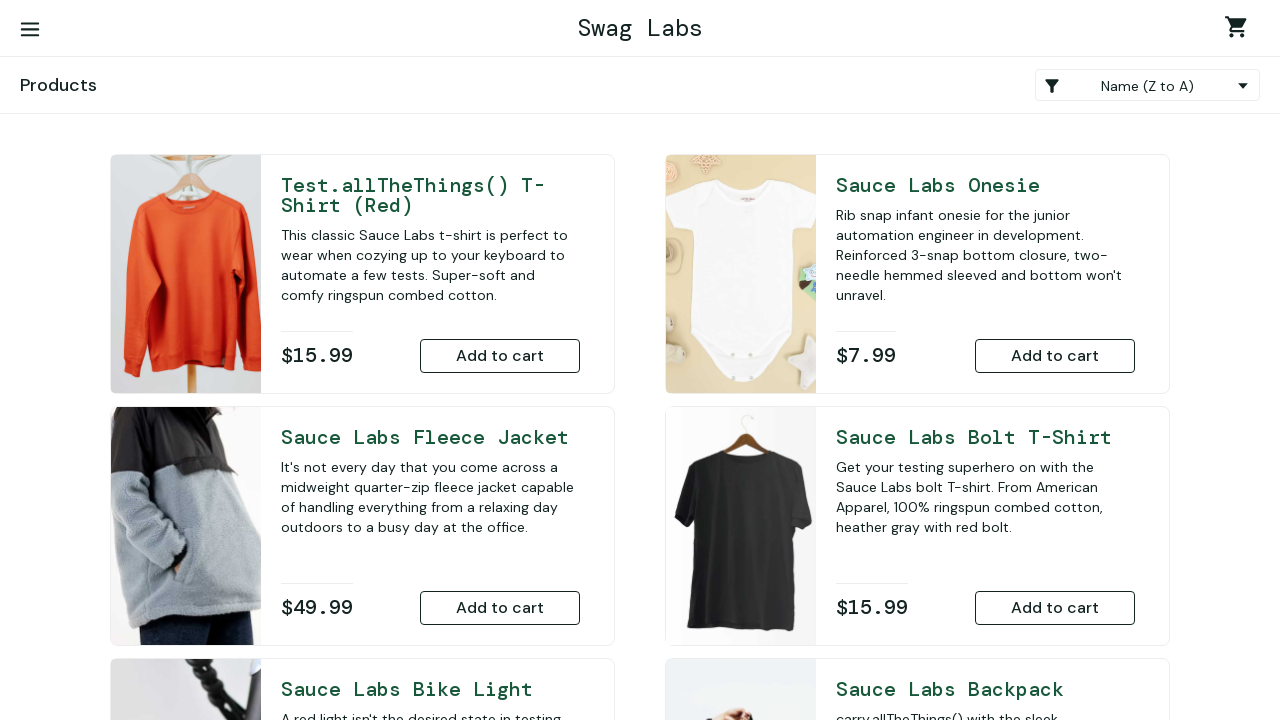

Clicked on shopping cart at (1240, 30) on div[id='shopping_cart_container'] a
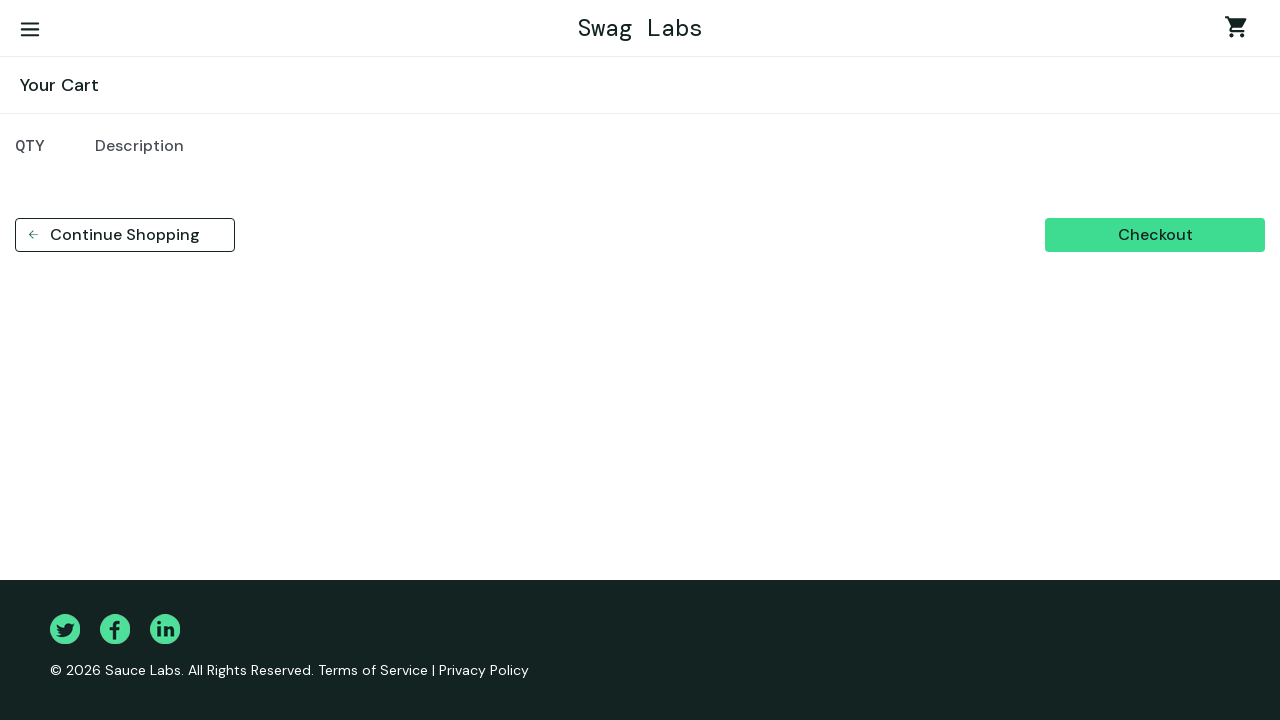

Clicked checkout button at (1155, 235) on #checkout
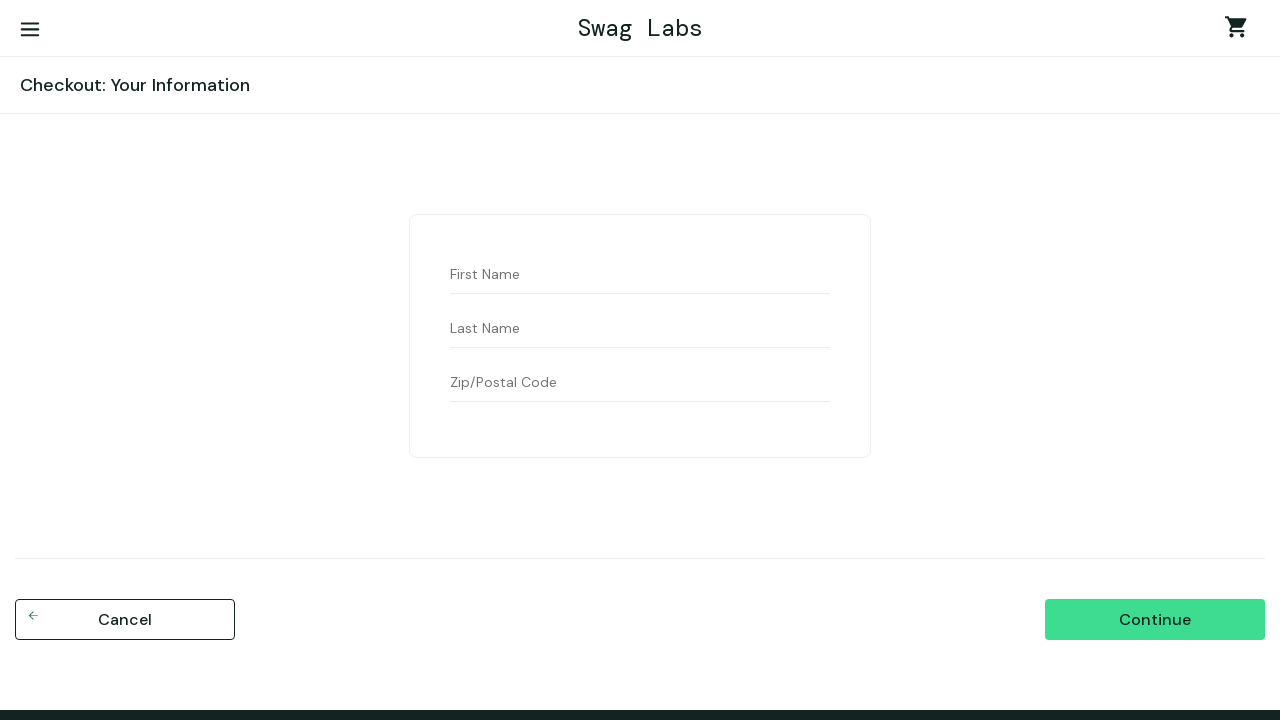

Entered first name 'vani' in checkout form on input[id='first-name']
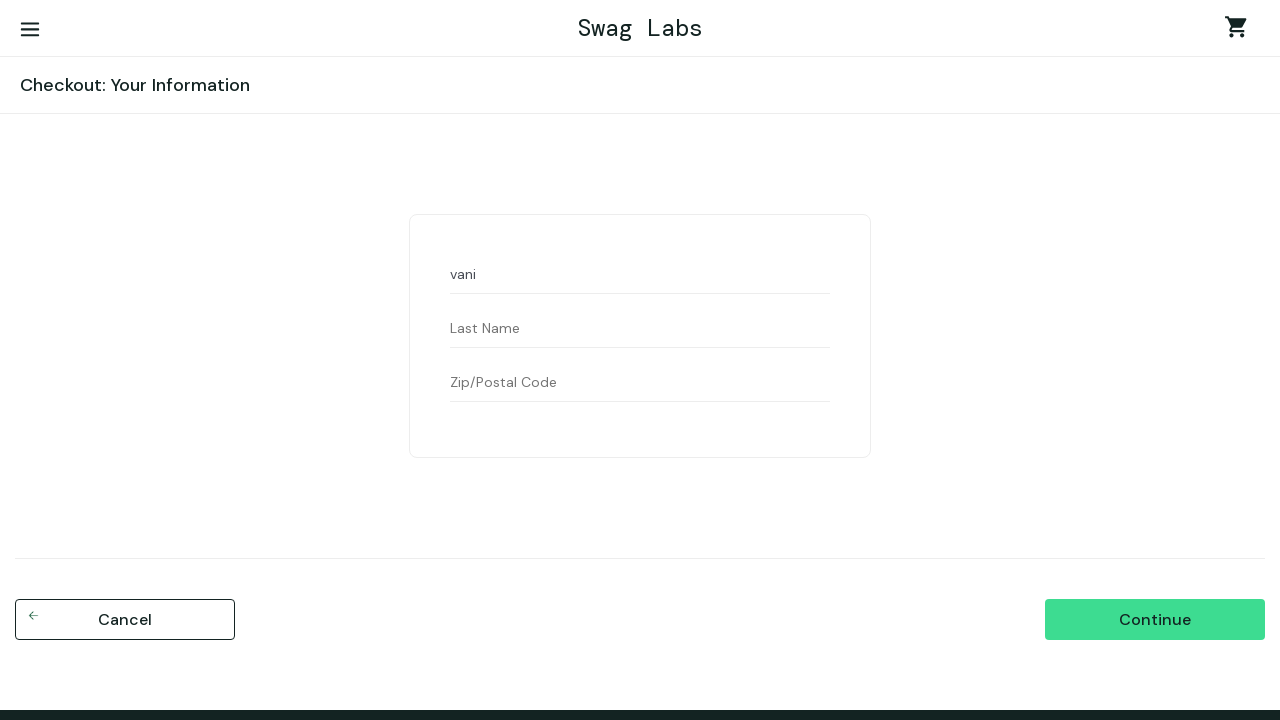

Entered last name 'rawal' in checkout form on input[id='last-name']
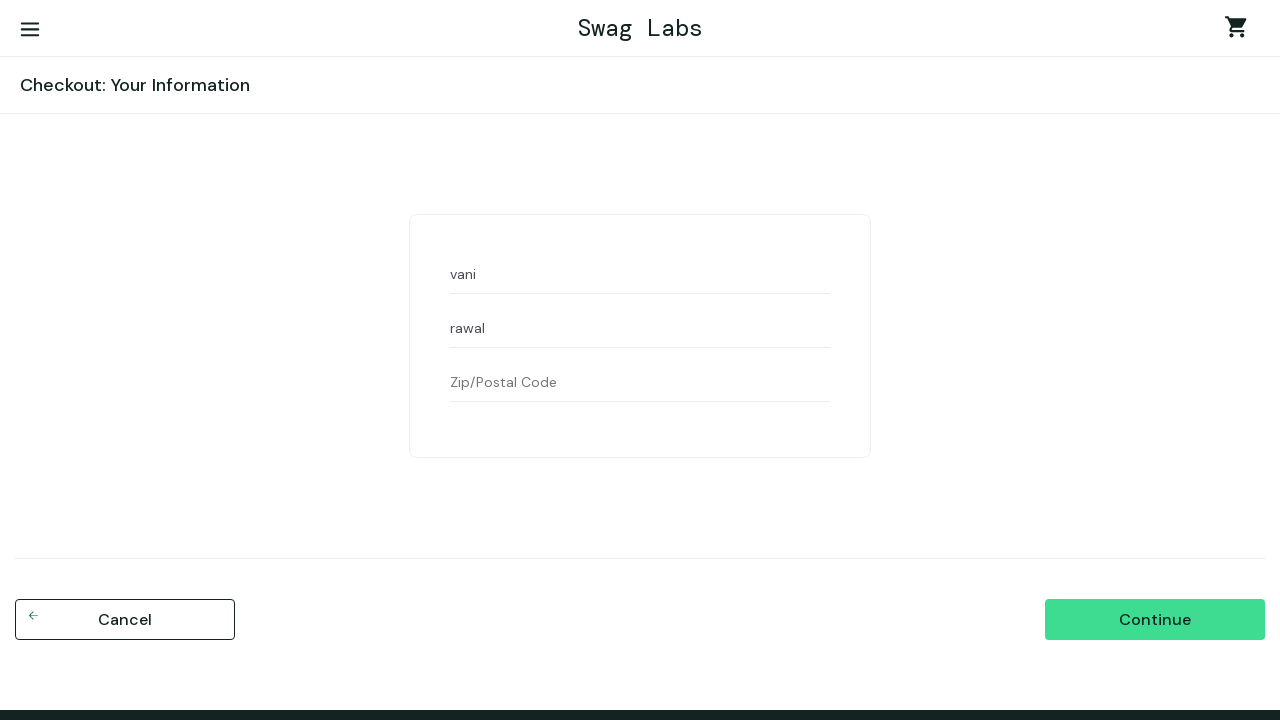

Entered postal code '123456' in checkout form on input[id='postal-code']
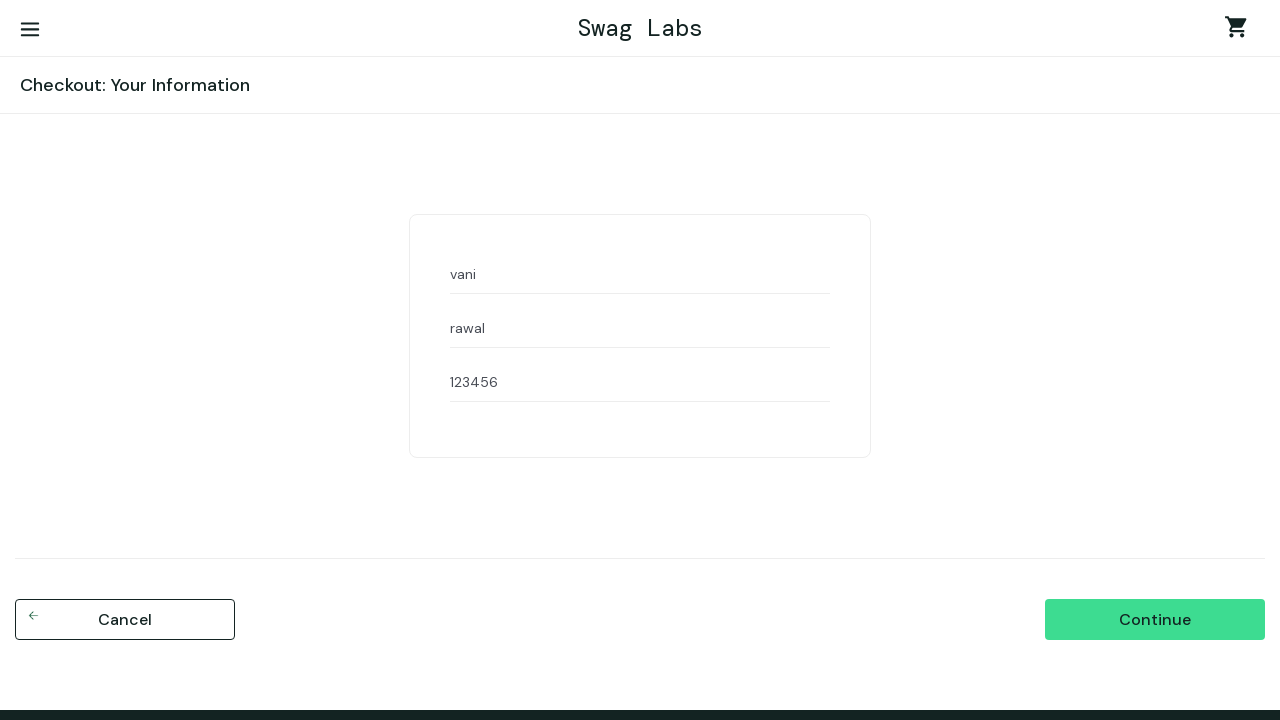

Clicked continue button on checkout page at (1155, 620) on #continue
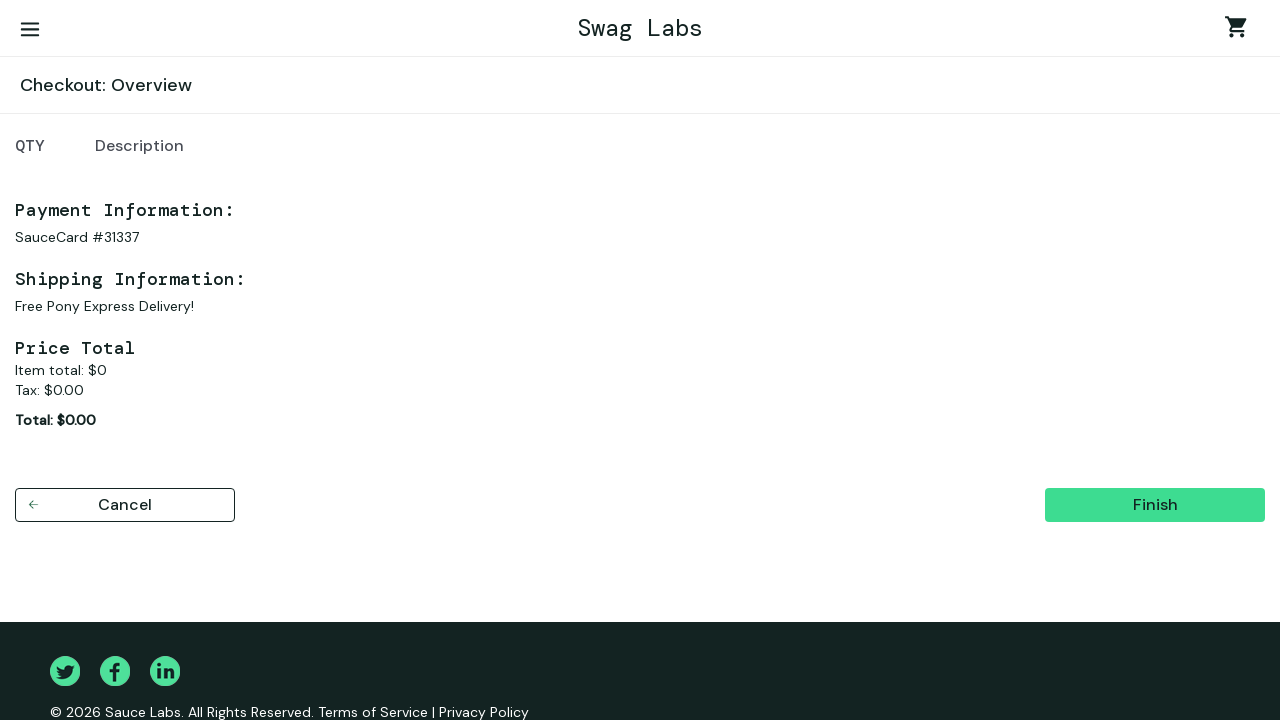

Clicked finish button to complete order at (1155, 505) on button[id='finish']
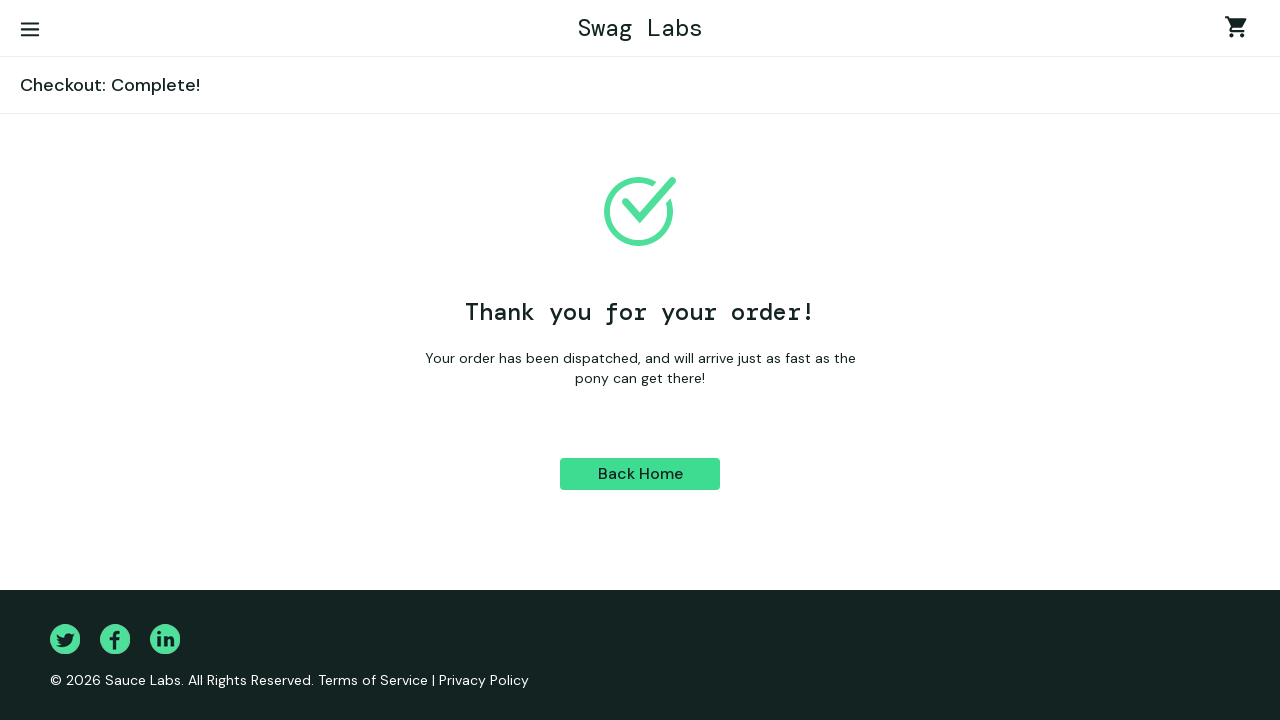

Clicked back to products button at (640, 474) on xpath=//button[@class='btn btn_primary btn_small']
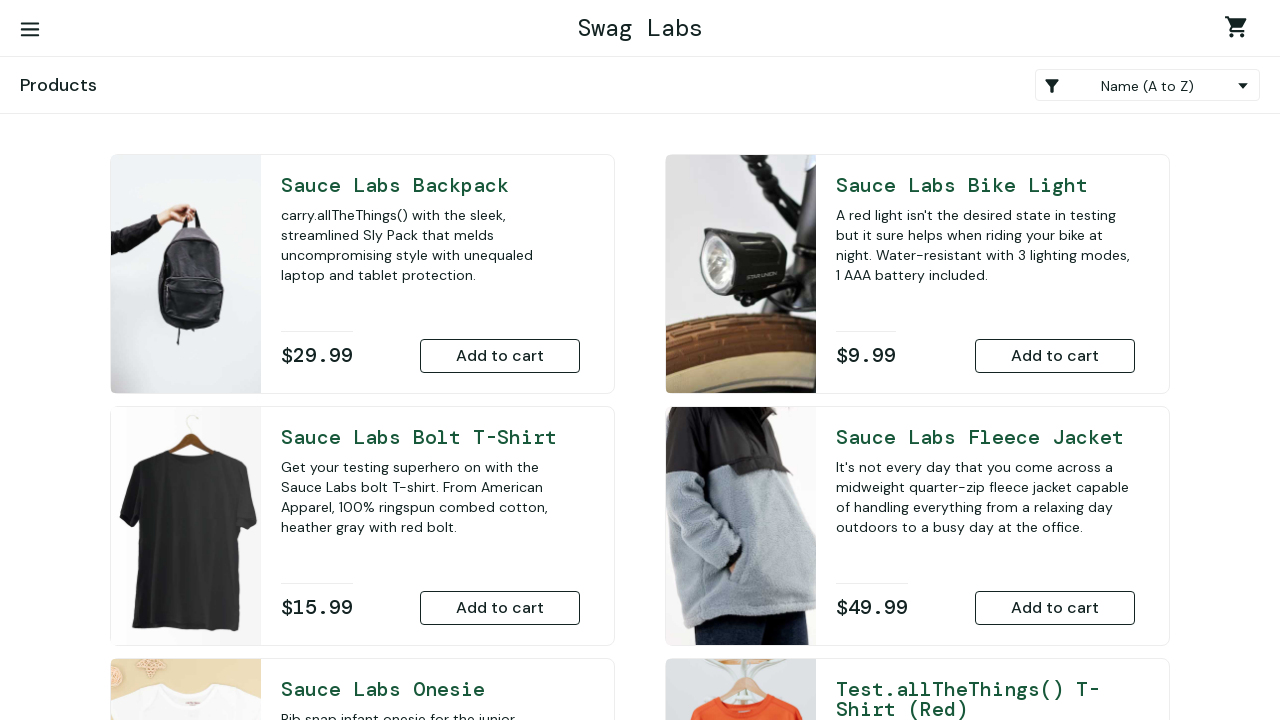

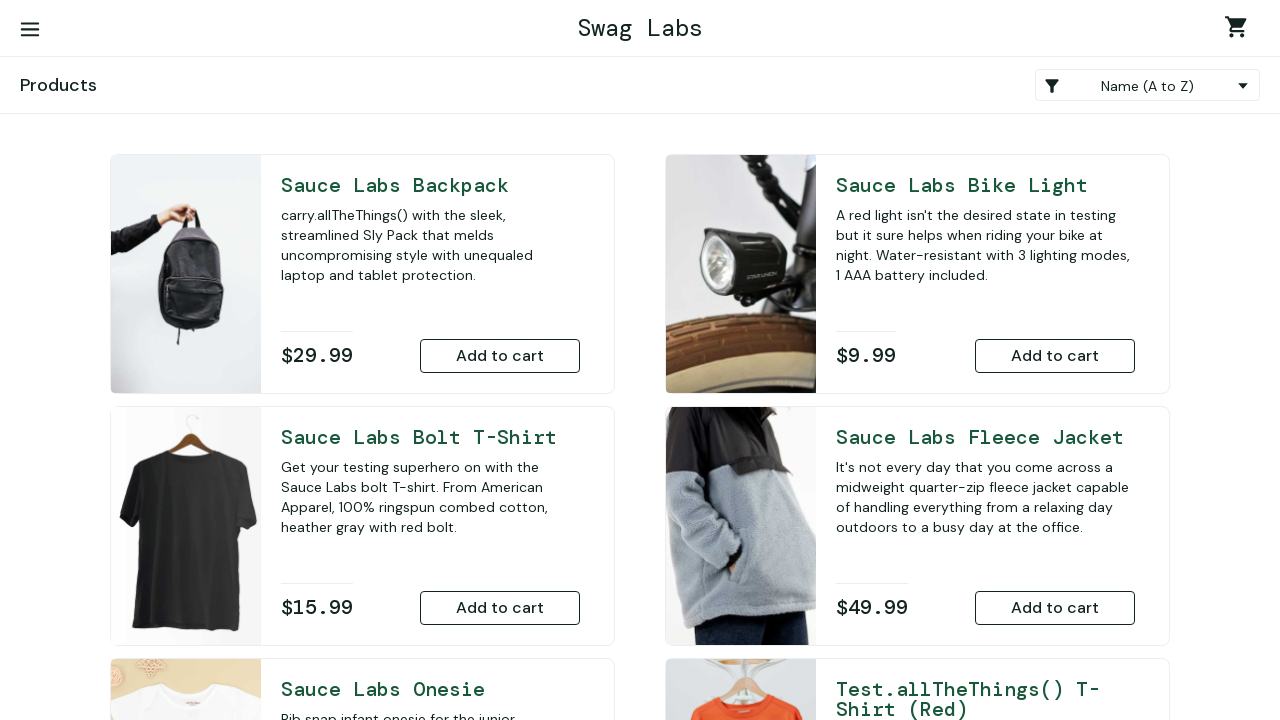